Tests the Next button functionality by clicking it and verifying that the URL changes

Starting URL: https://bonigarcia.dev/selenium-webdriver-java/navigation1.html

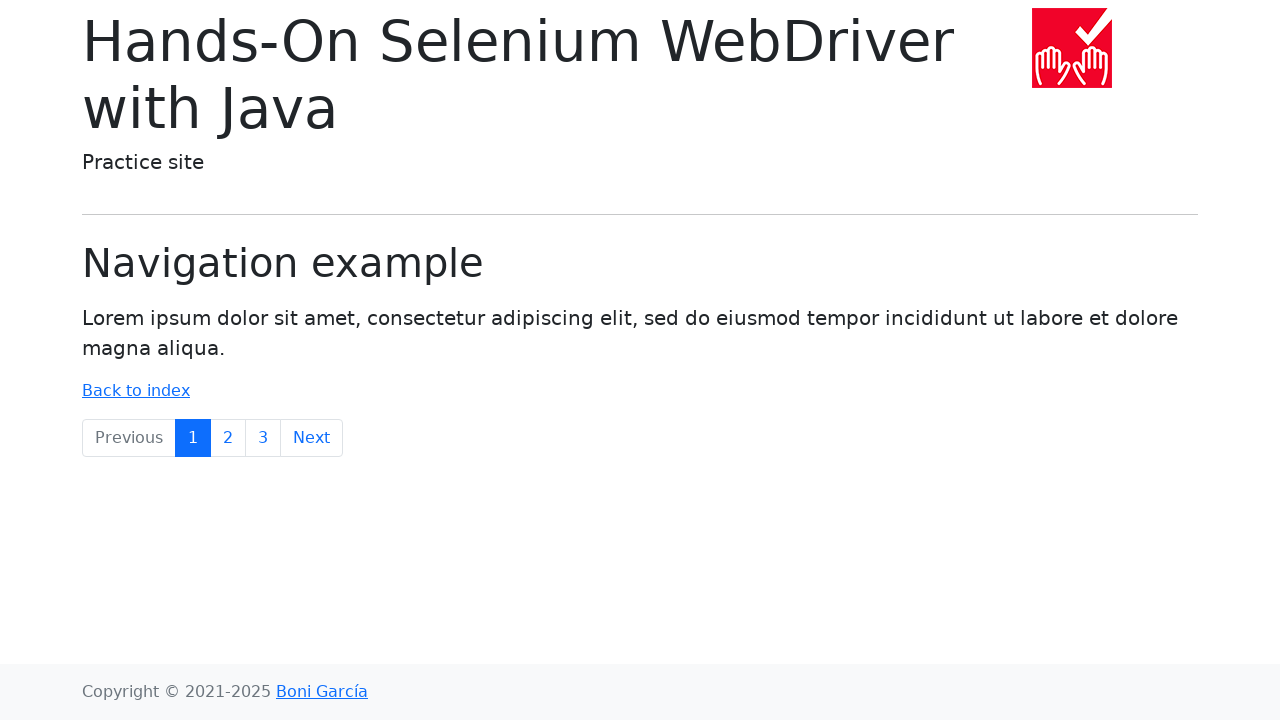

Retrieved current URL before clicking Next button
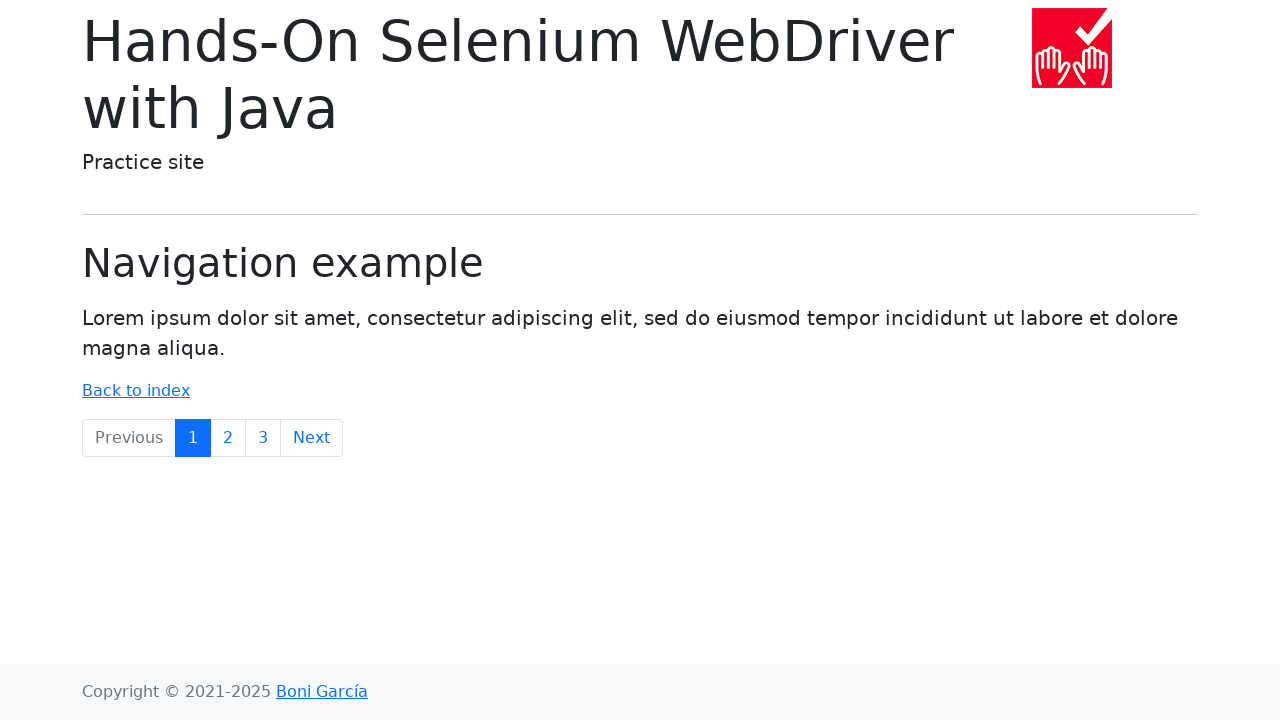

Clicked the Next button at (312, 438) on xpath=//li[not(contains(@class, 'disabled'))]//a[text()='Next']
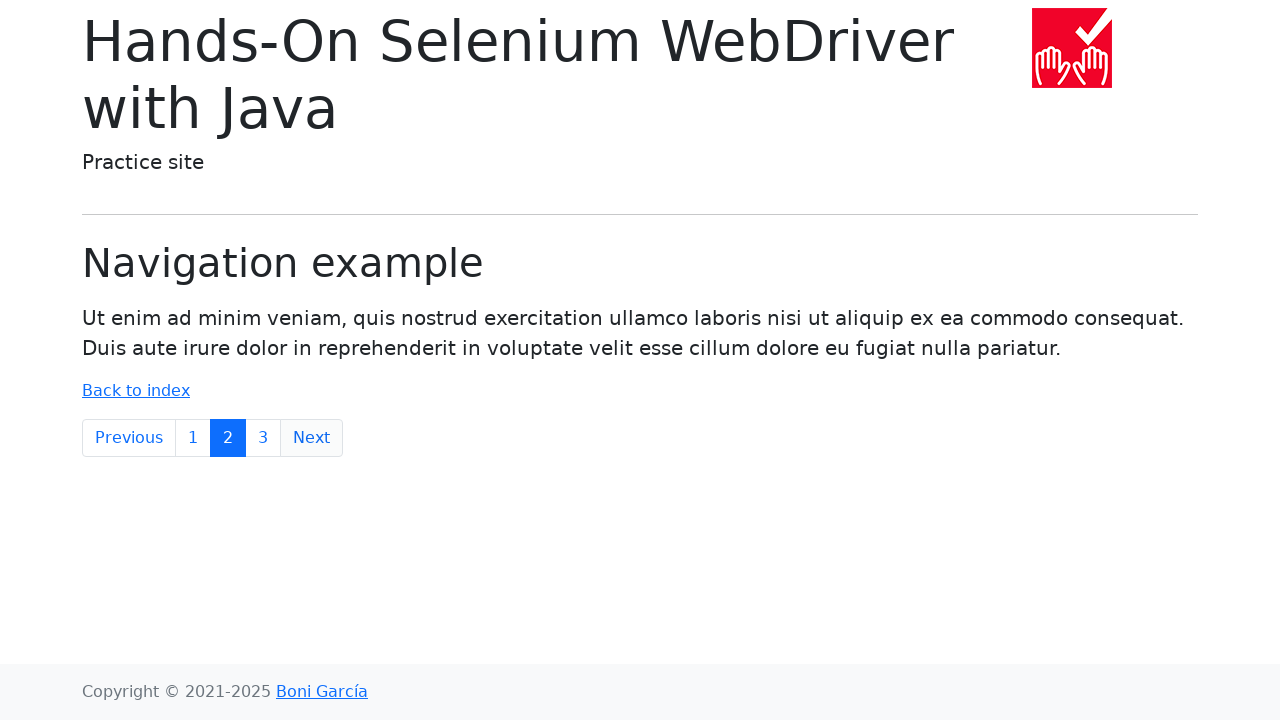

Waited 2000ms for page to load
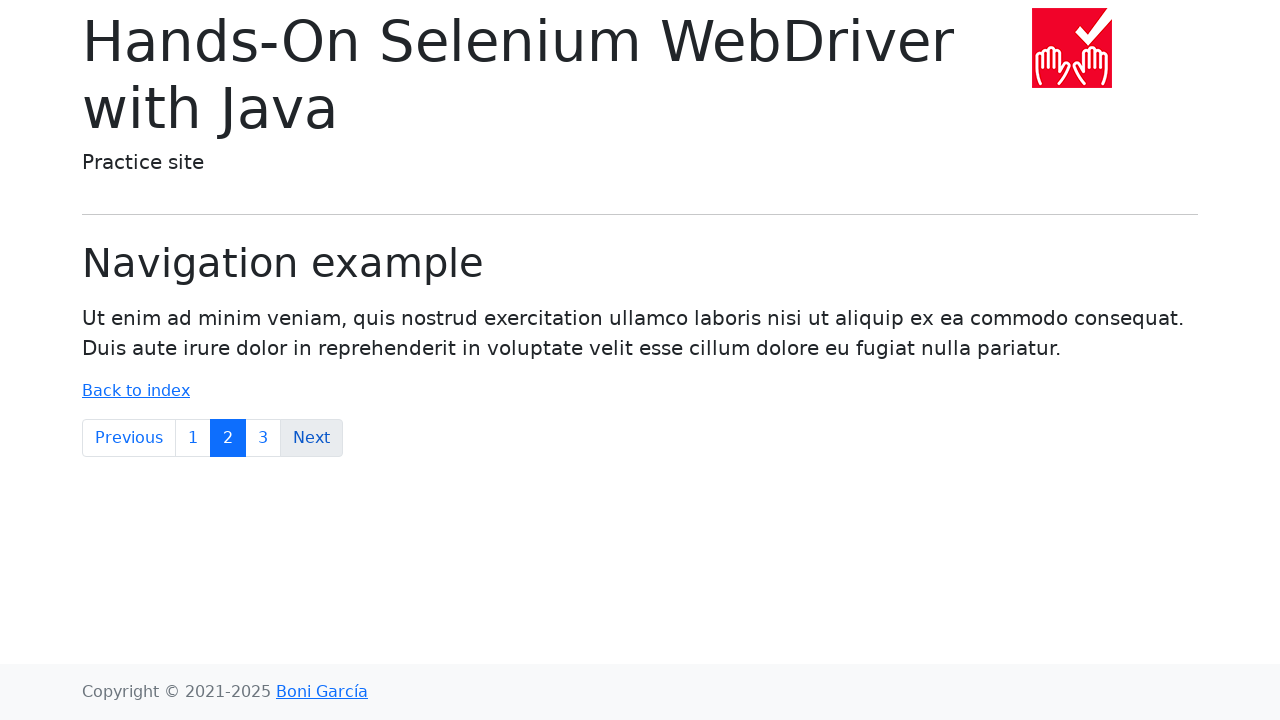

Retrieved new URL after navigation
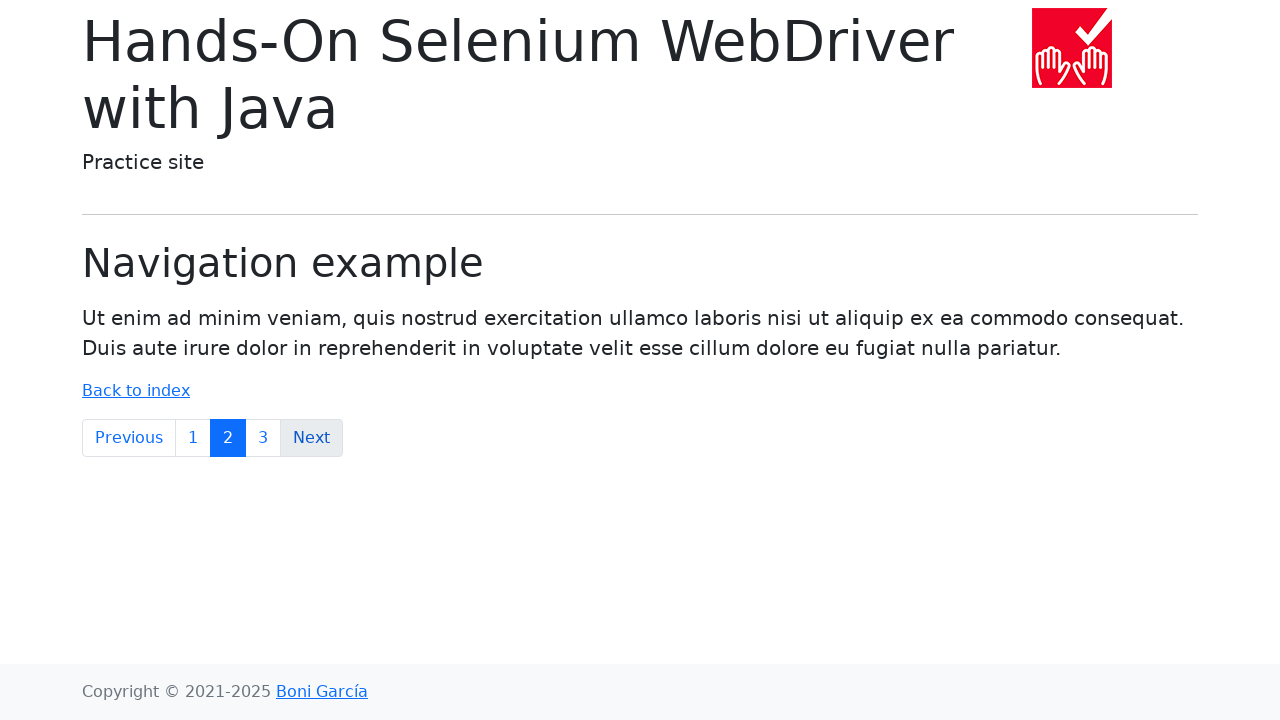

Verified URL changed from navigation1.html to a different page
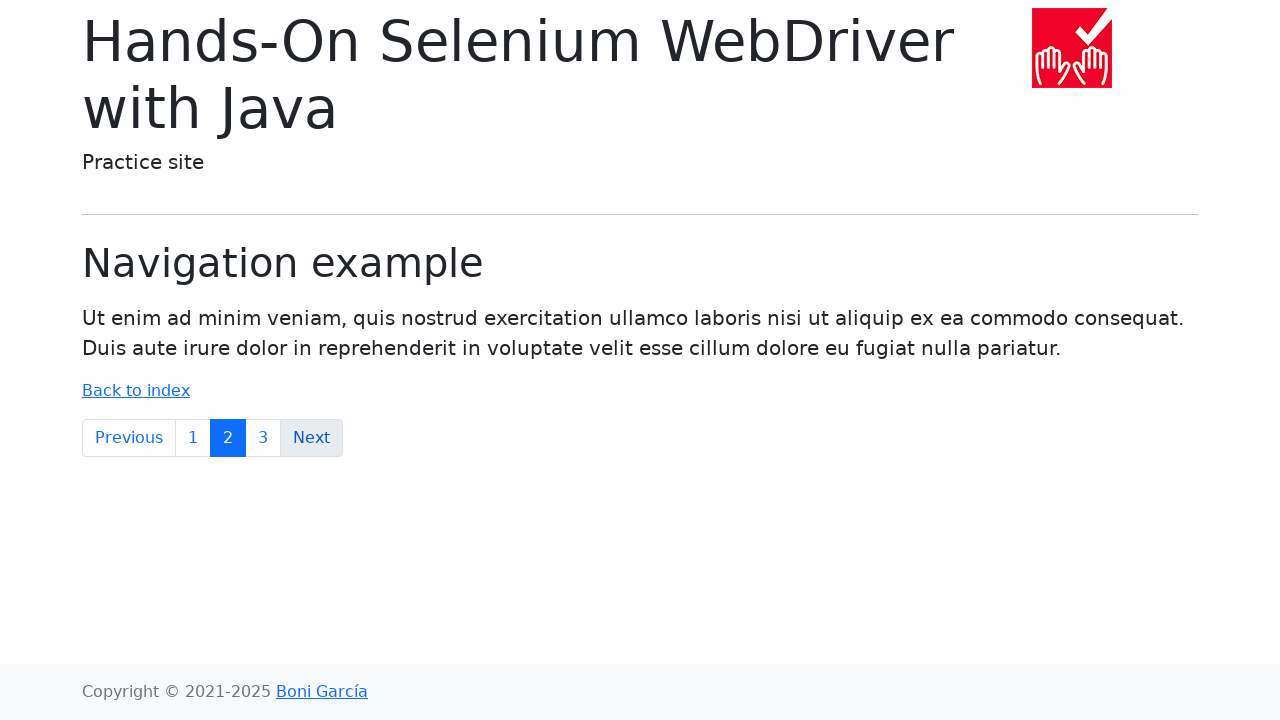

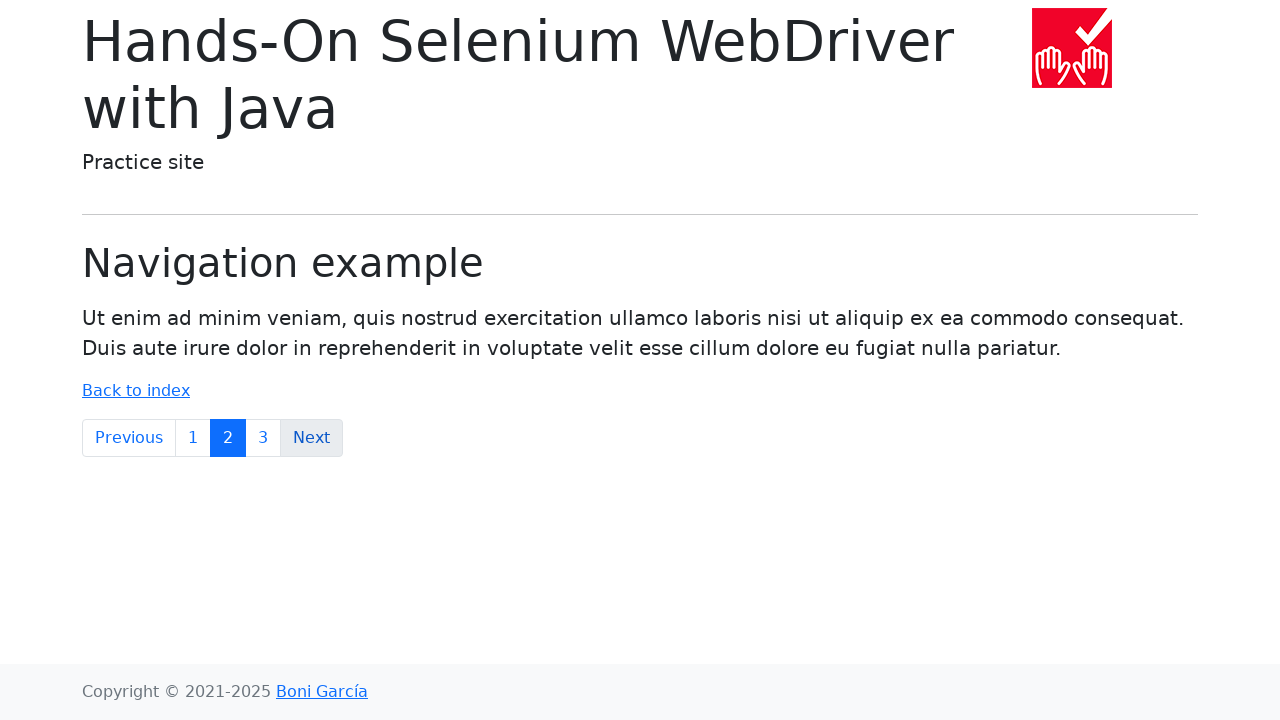